Tests fluent wait by using a custom wait condition to find and click the WYSIWYG Editor link

Starting URL: http://the-internet.herokuapp.com/

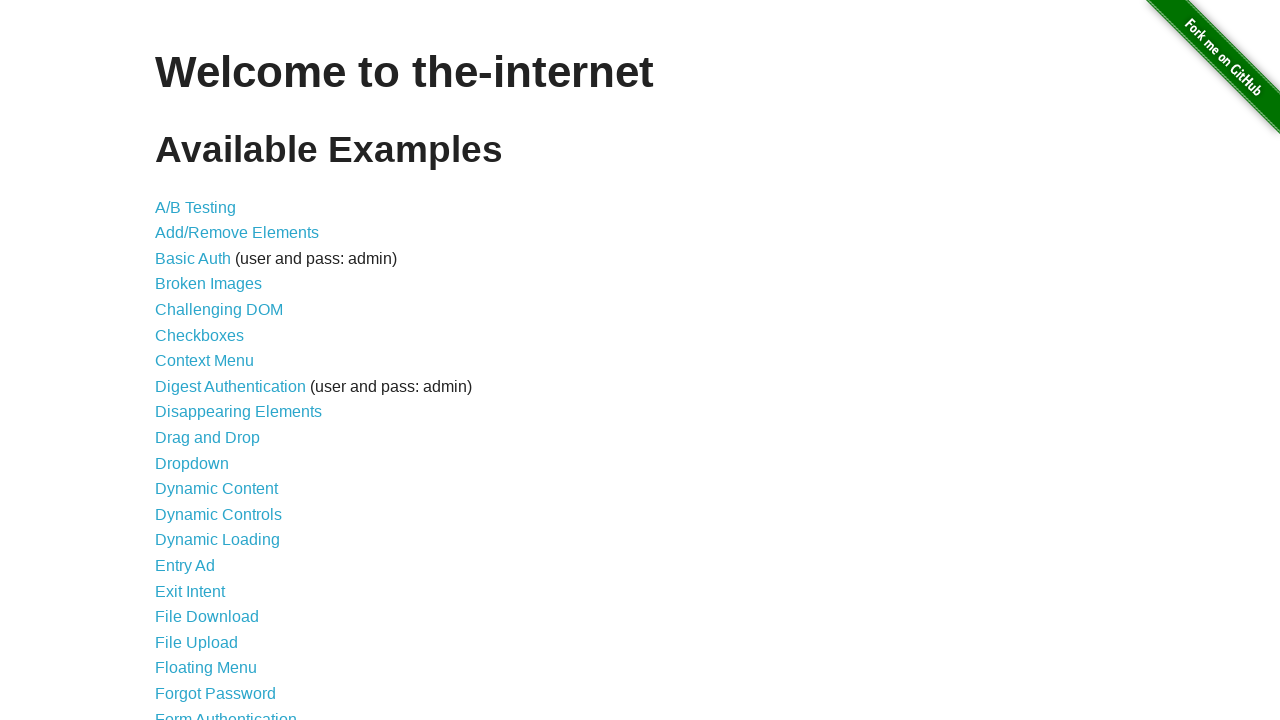

Navigated to the-internet.herokuapp.com homepage
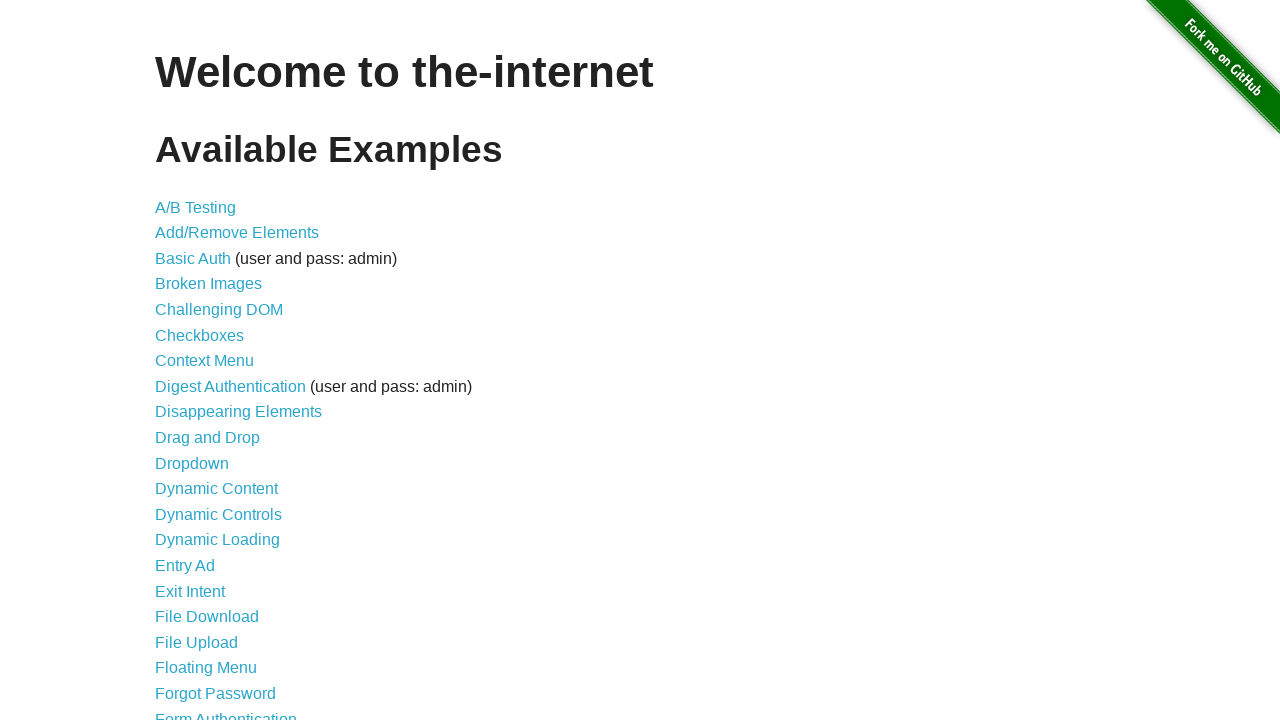

Clicked on WYSIWYG Editor link using fluent wait at (218, 651) on text=WYSIWYG Editor
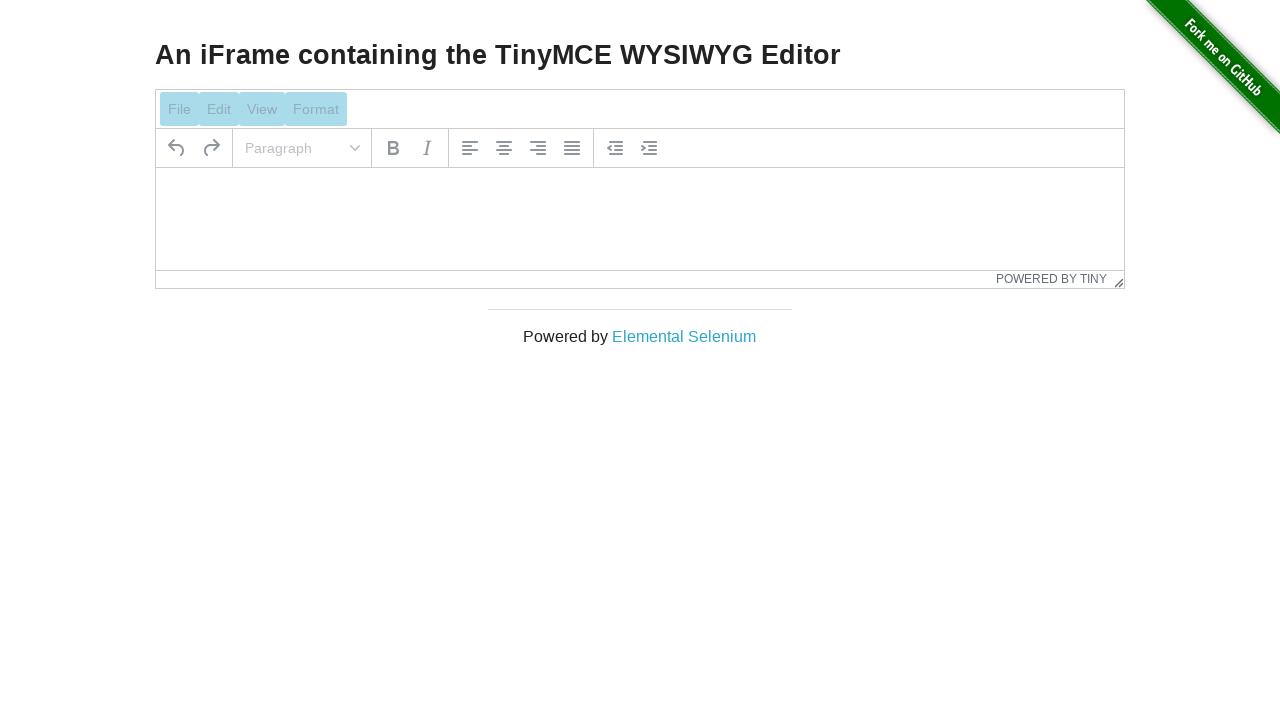

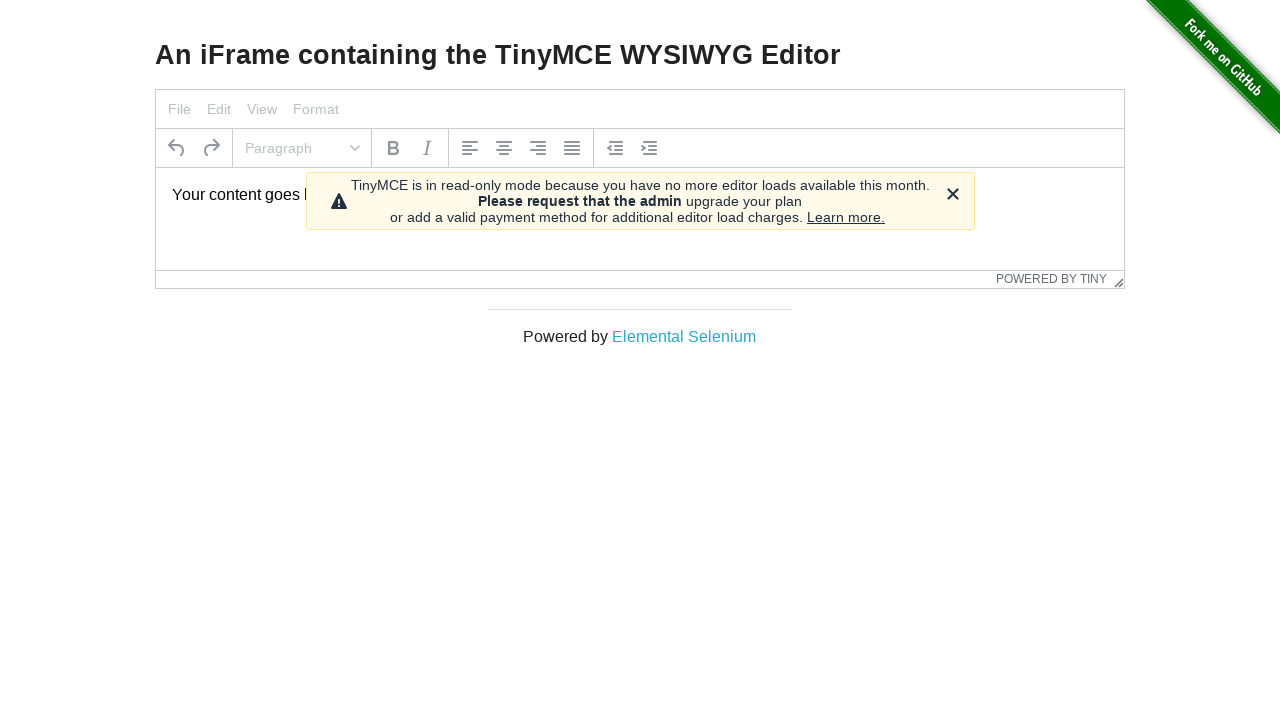